Tests a practice form for locators by filling various fields, clicking forgot password link, resetting password, and then logging in with credentials

Starting URL: https://www.rahulshettyacademy.com/locatorspractice/

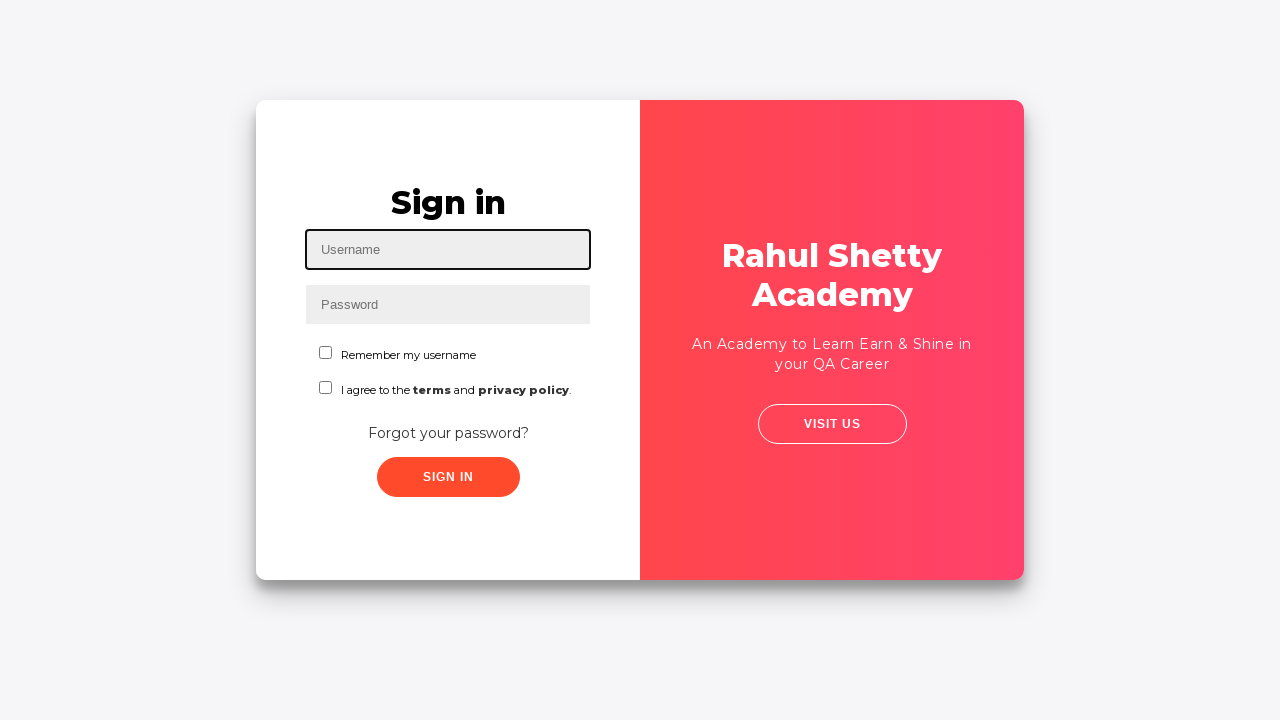

Filled username field with 'Antony' on #inputUsername
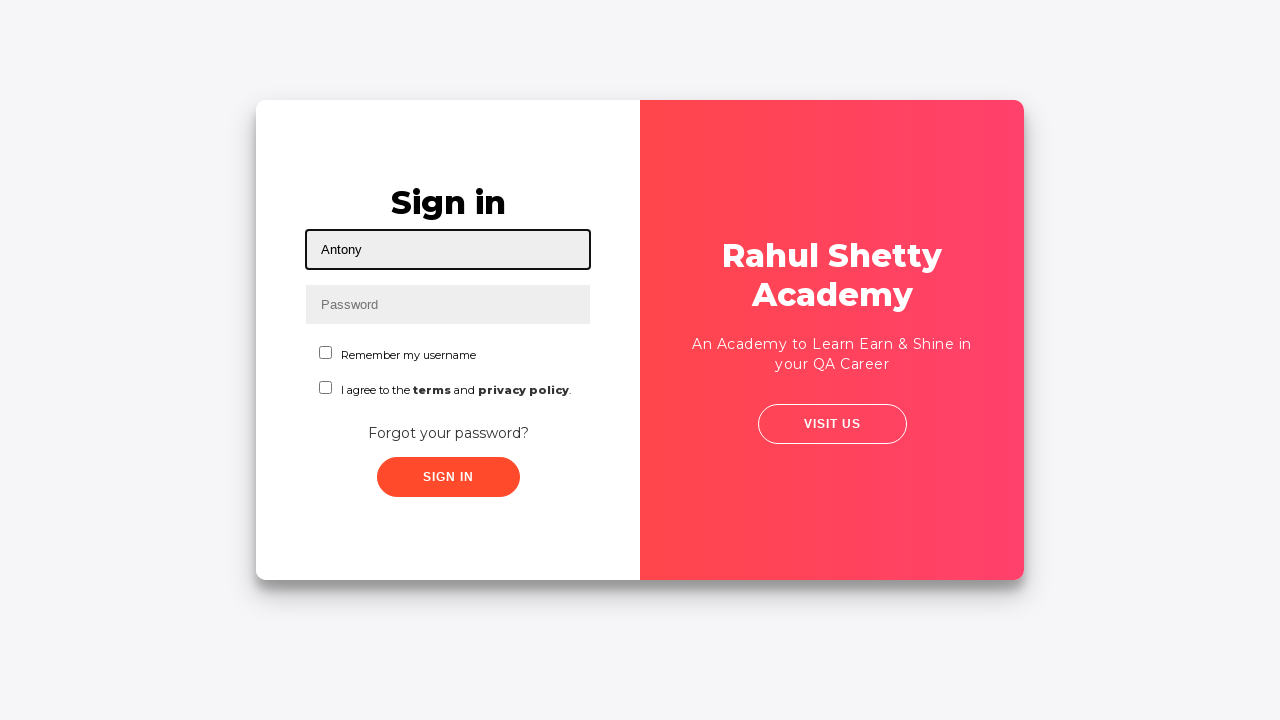

Filled password field with 'welcome@123' on input[name='inputPassword']
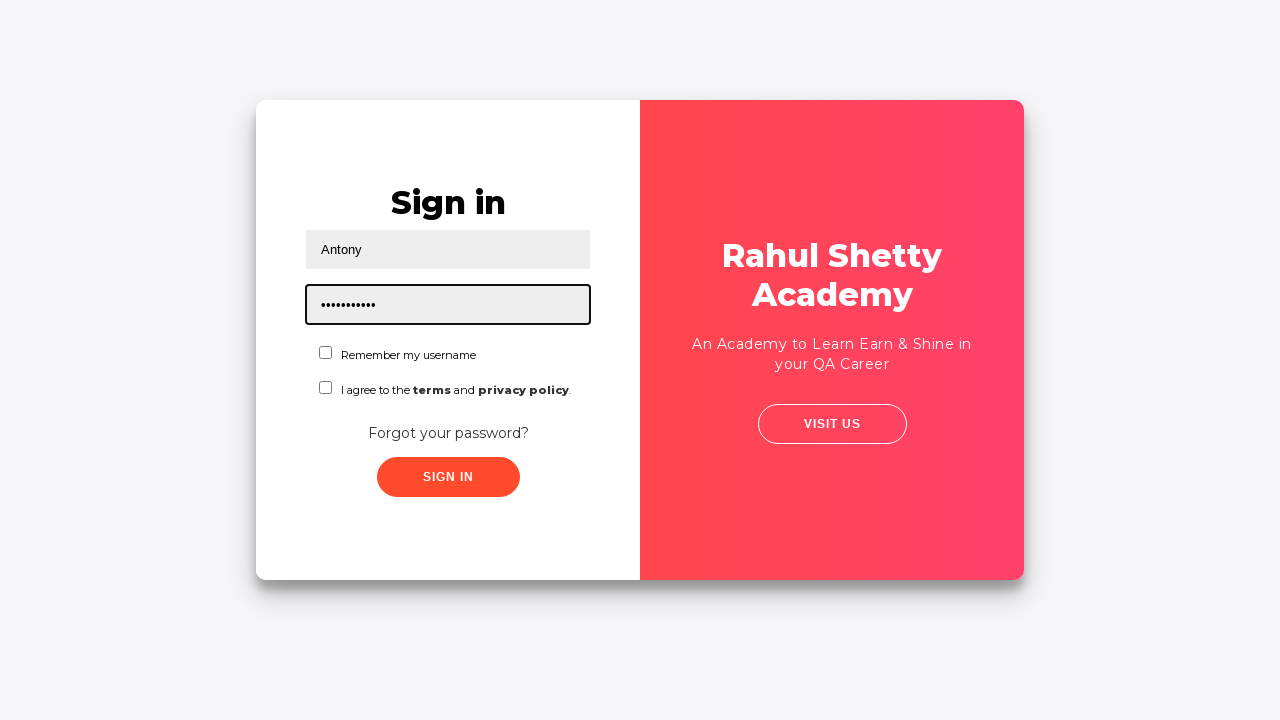

Clicked submit button at (448, 477) on .submit
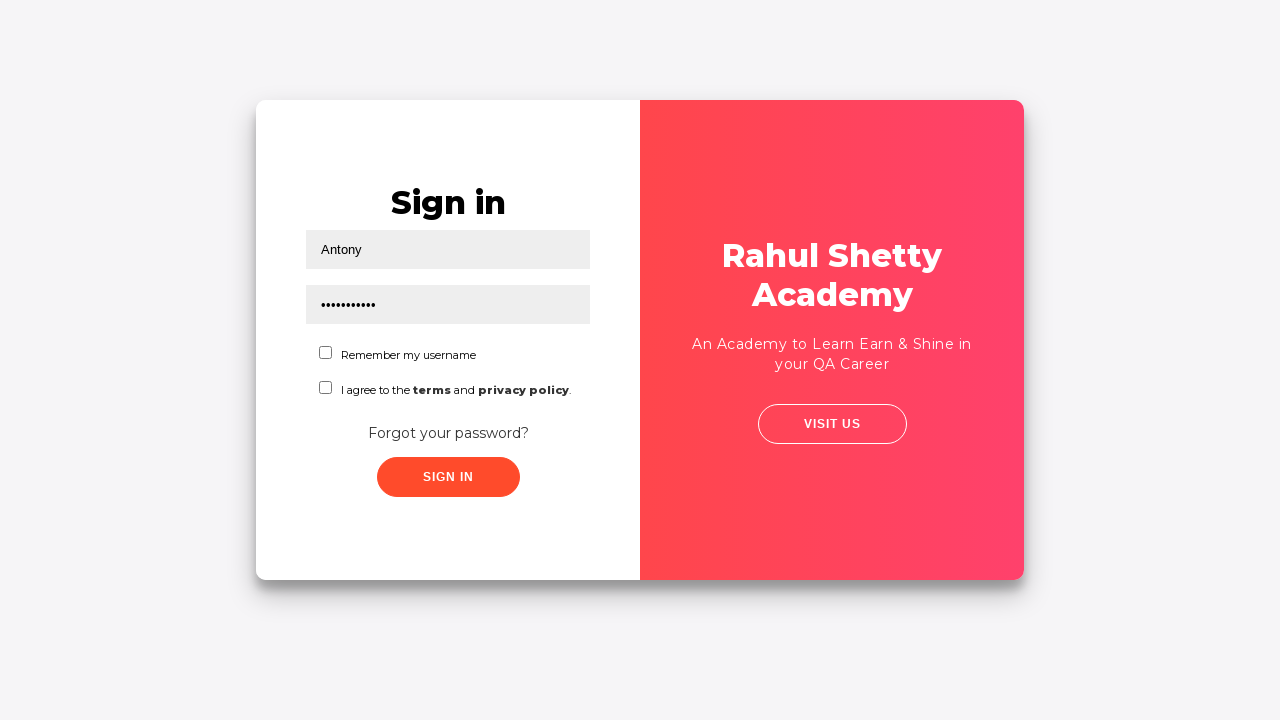

Error message appeared on login page
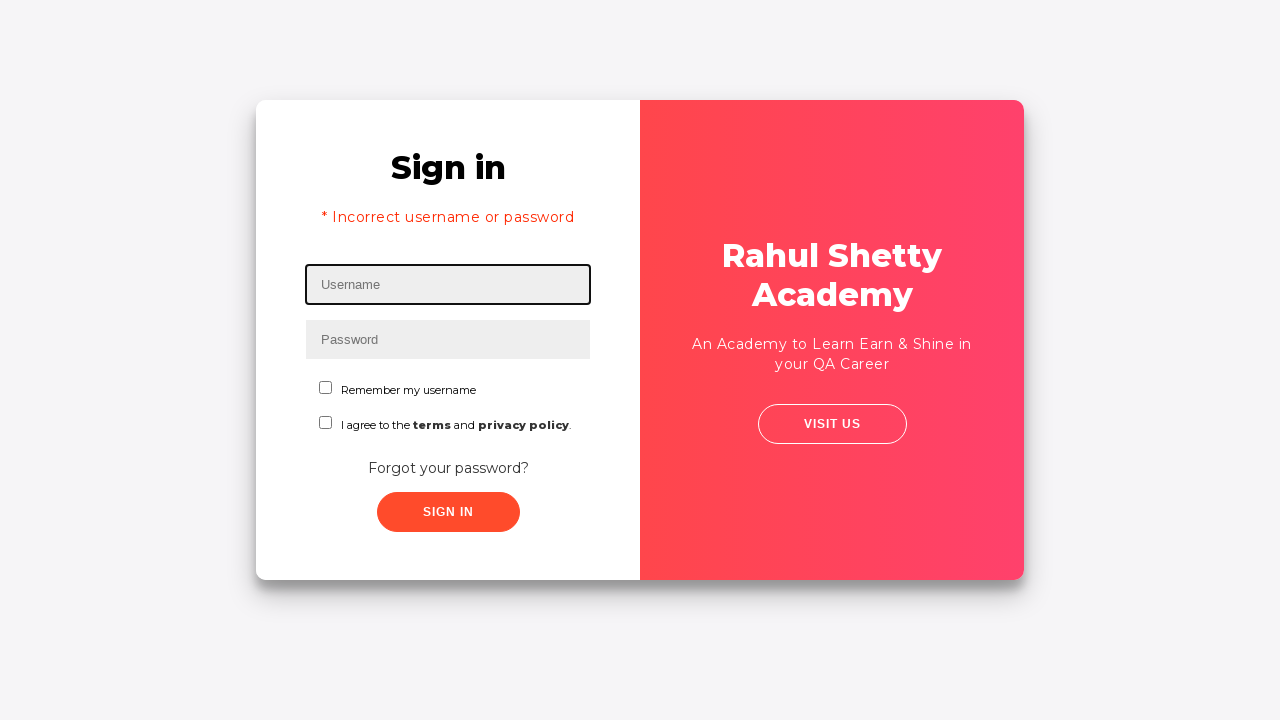

Clicked 'Forgot your password?' link at (448, 468) on text=Forgot your password?
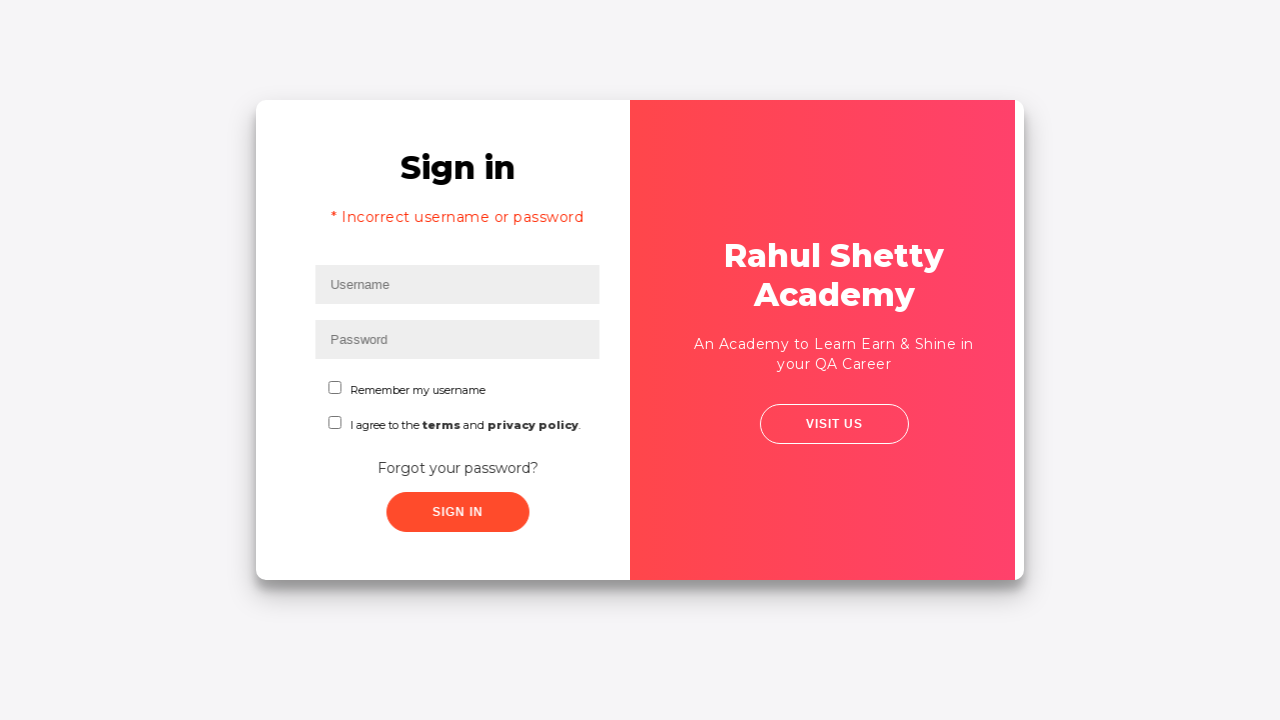

Filled name field with 'Tester' in forgot password form on //input[@placeholder='Name']
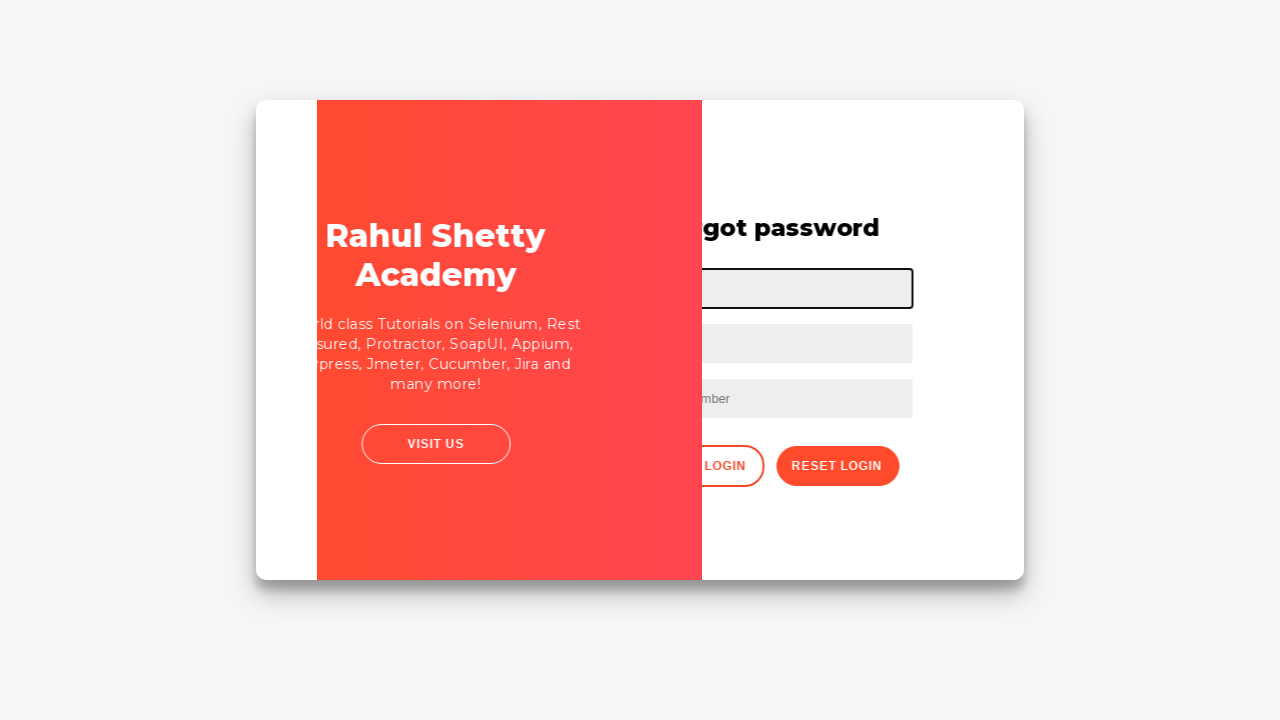

Filled email field with 'test@yopmail.com' on input[placeholder='Email']
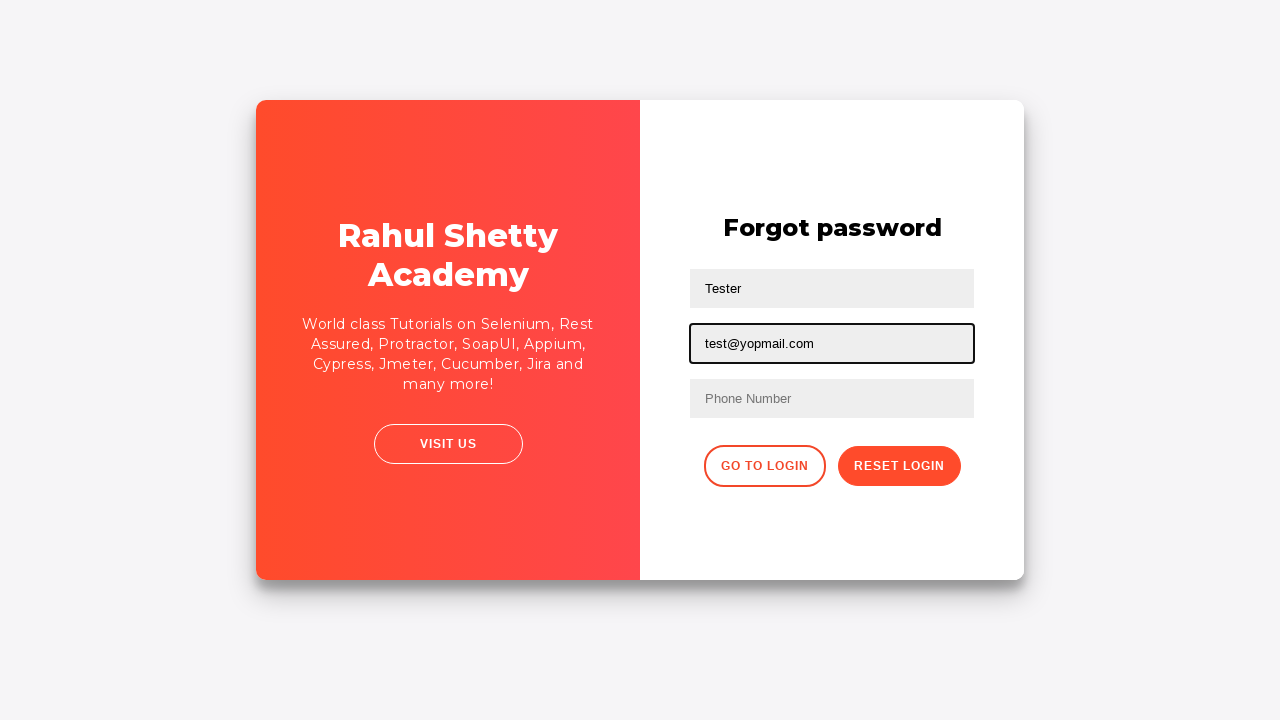

Waited 1000ms
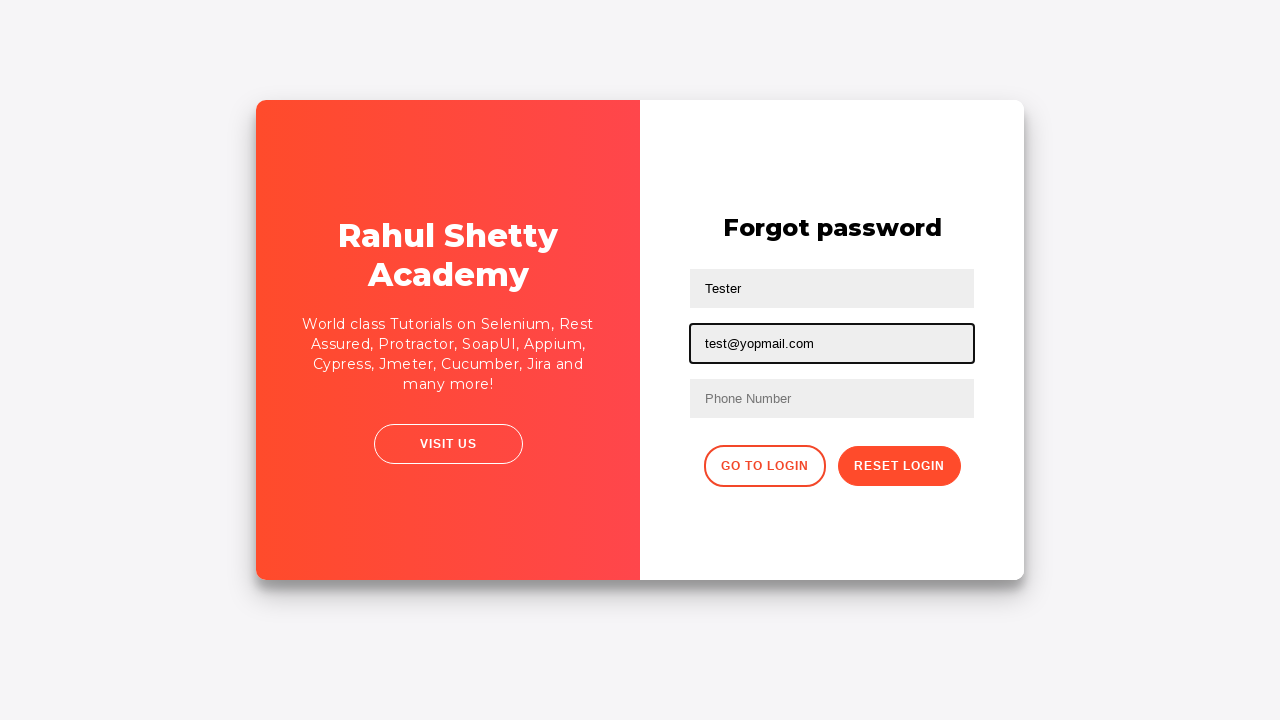

Cleared second text input field on //input[@type='text'][2]
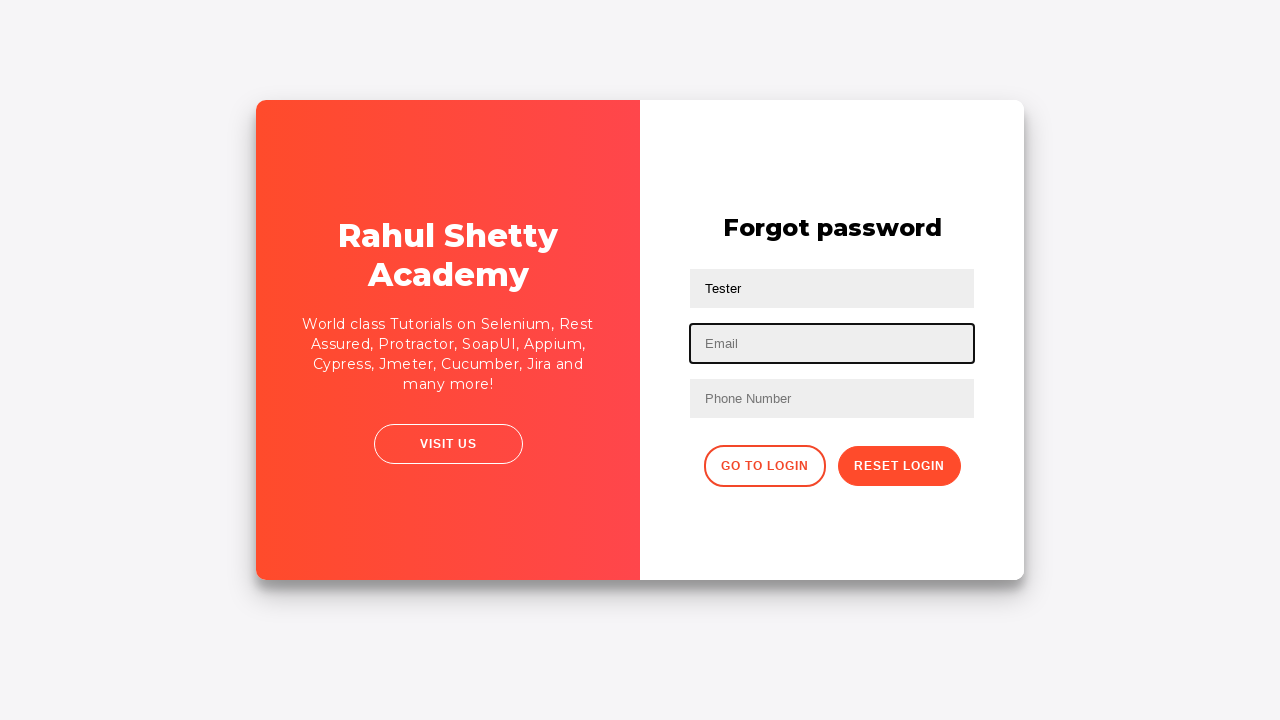

Filled third text input field with 'tester@yopmail.com' on input[type='text']:nth-child(3)
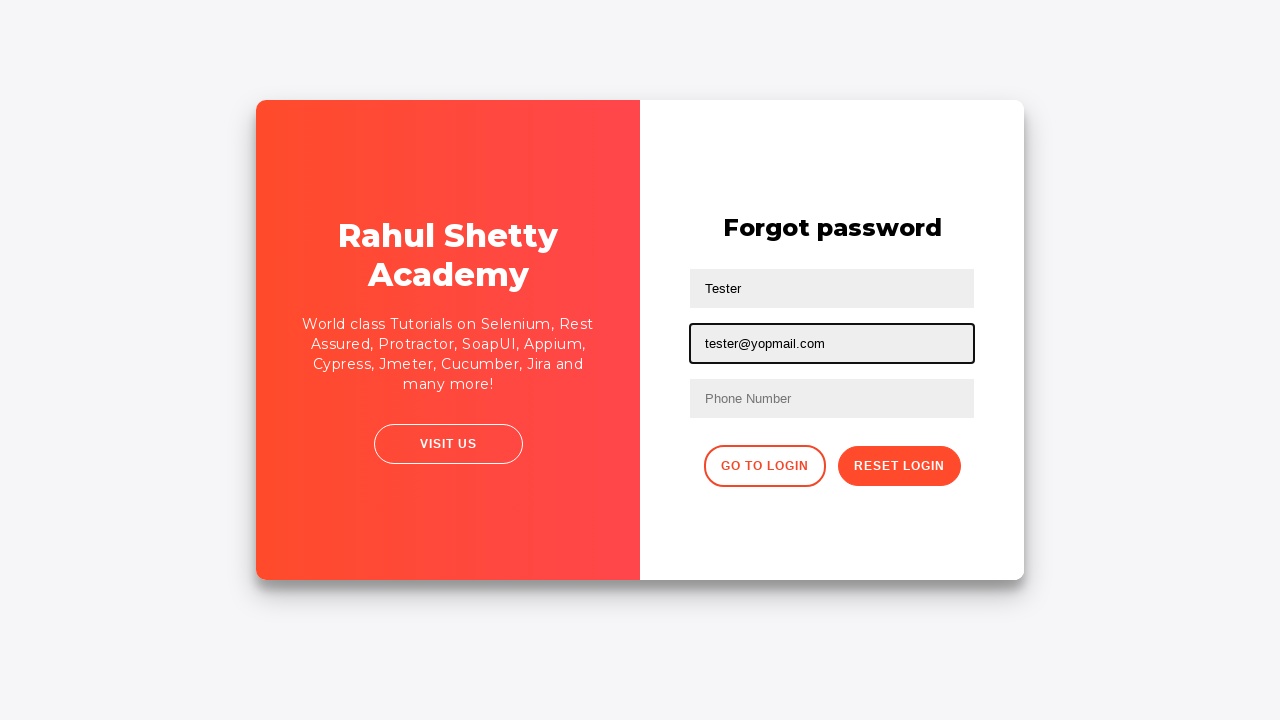

Filled phone number field with '8748378278' on //form/input[3]
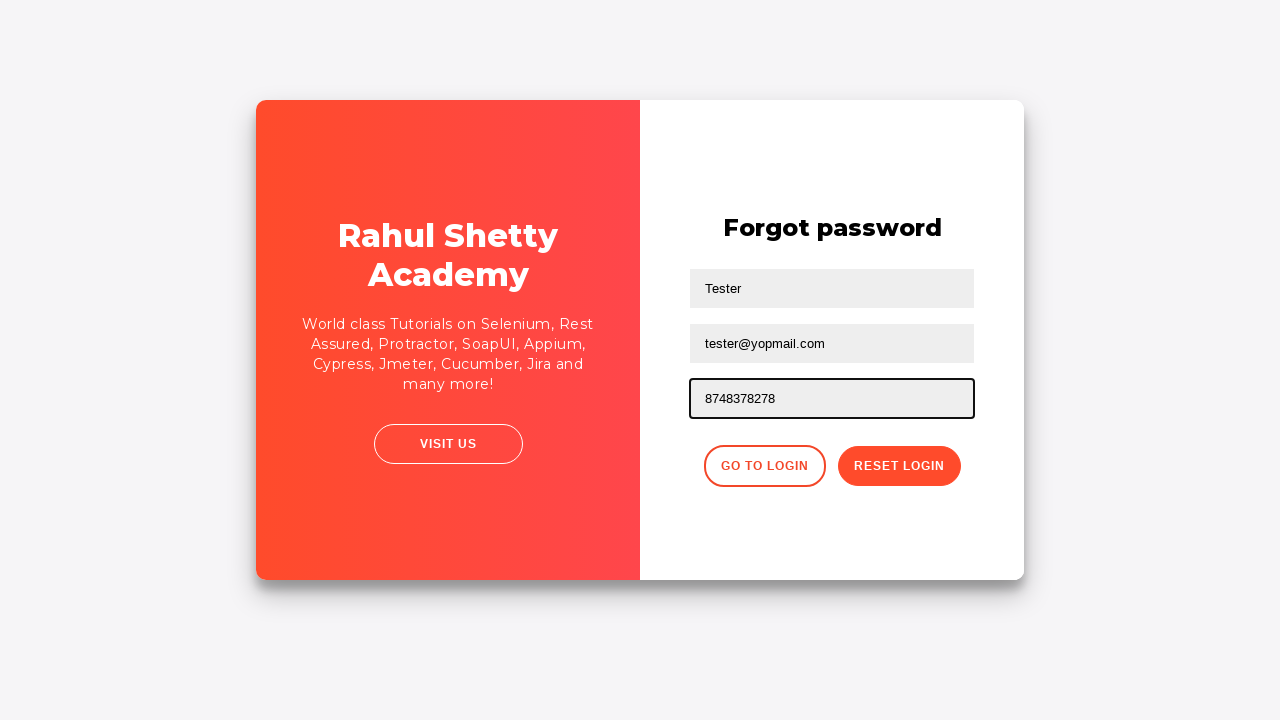

Clicked reset password button at (899, 466) on .reset-pwd-btn
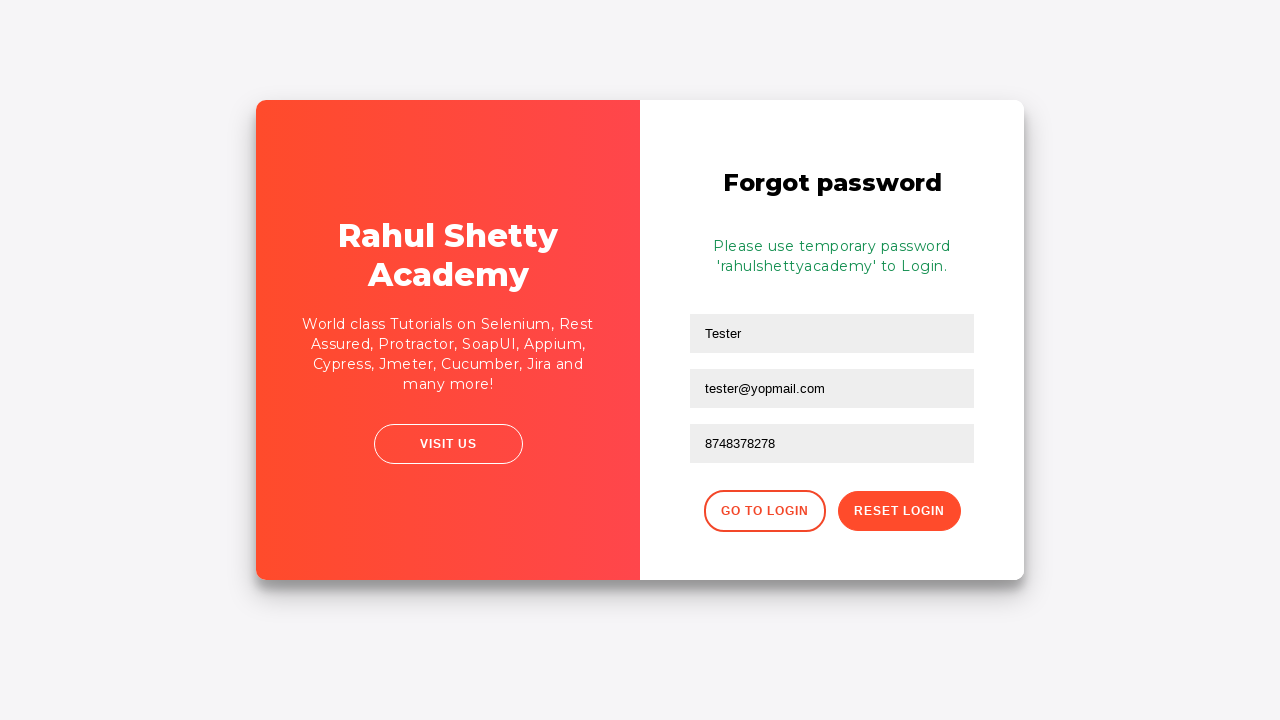

Password reset message appeared
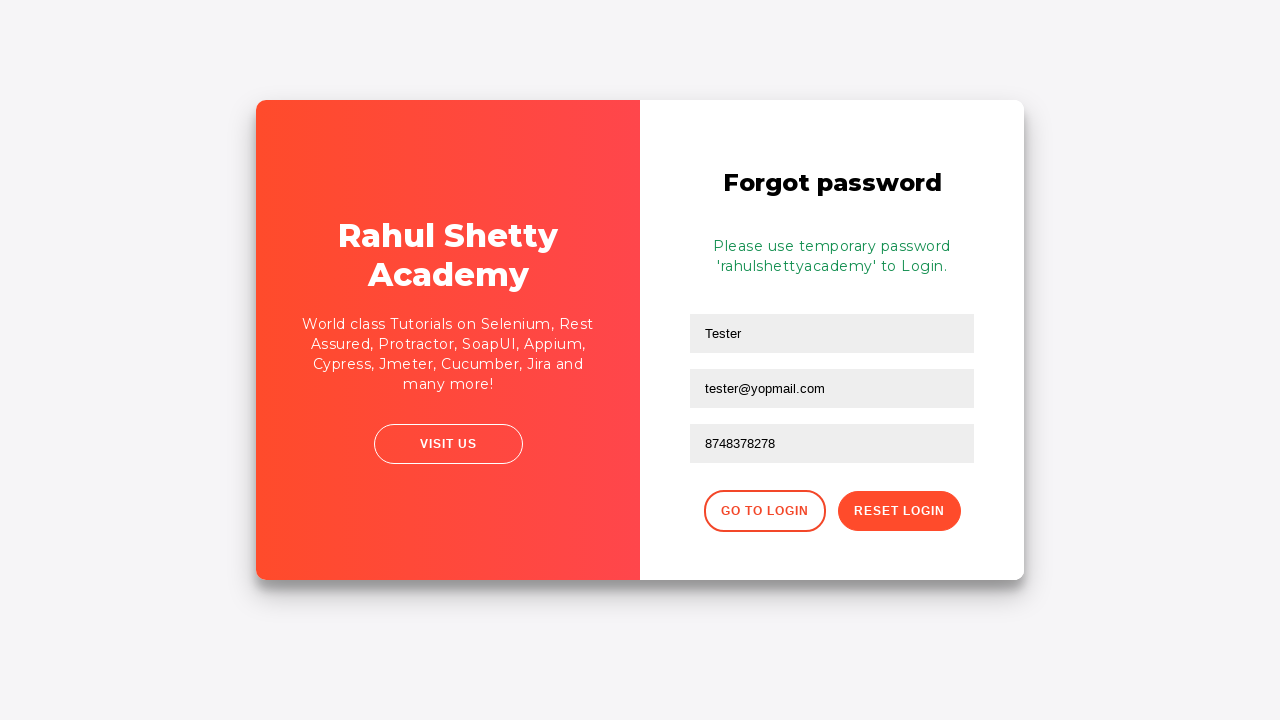

Clicked 'Go to Login' button at (764, 511) on xpath=//div[contains(.,'Go to Login')]/button[1]
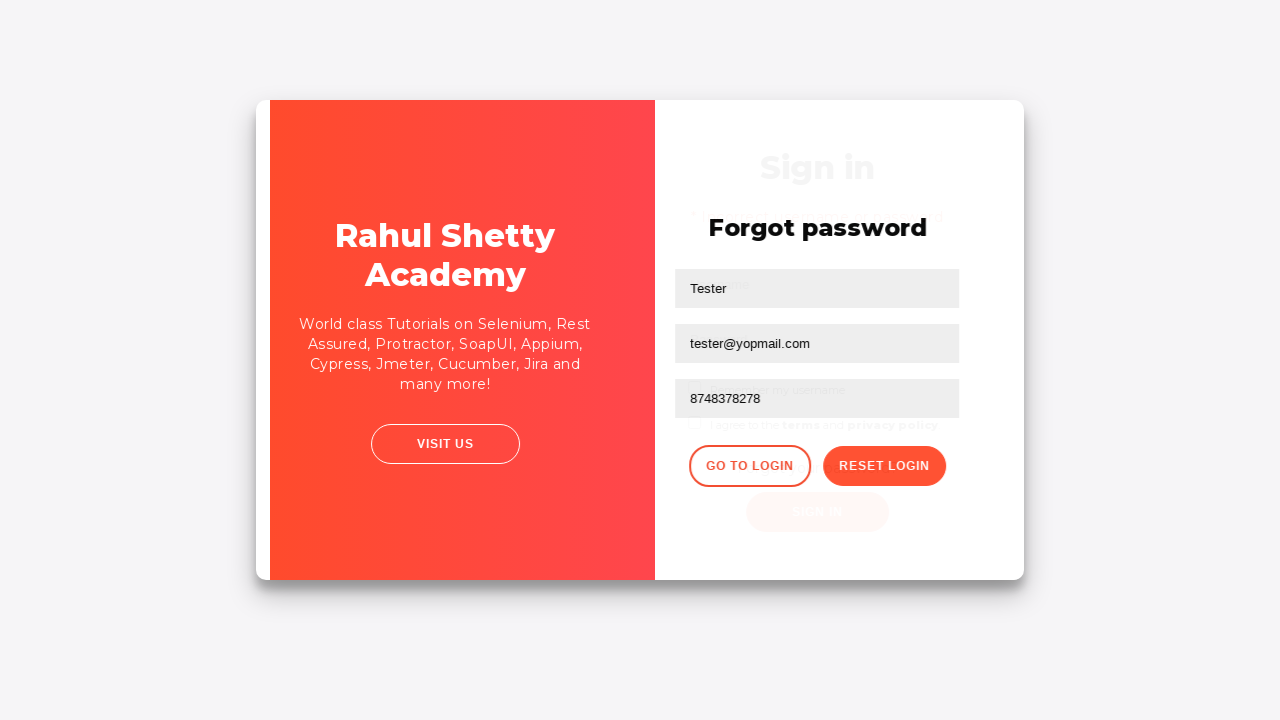

Waited 1000ms for login page to load
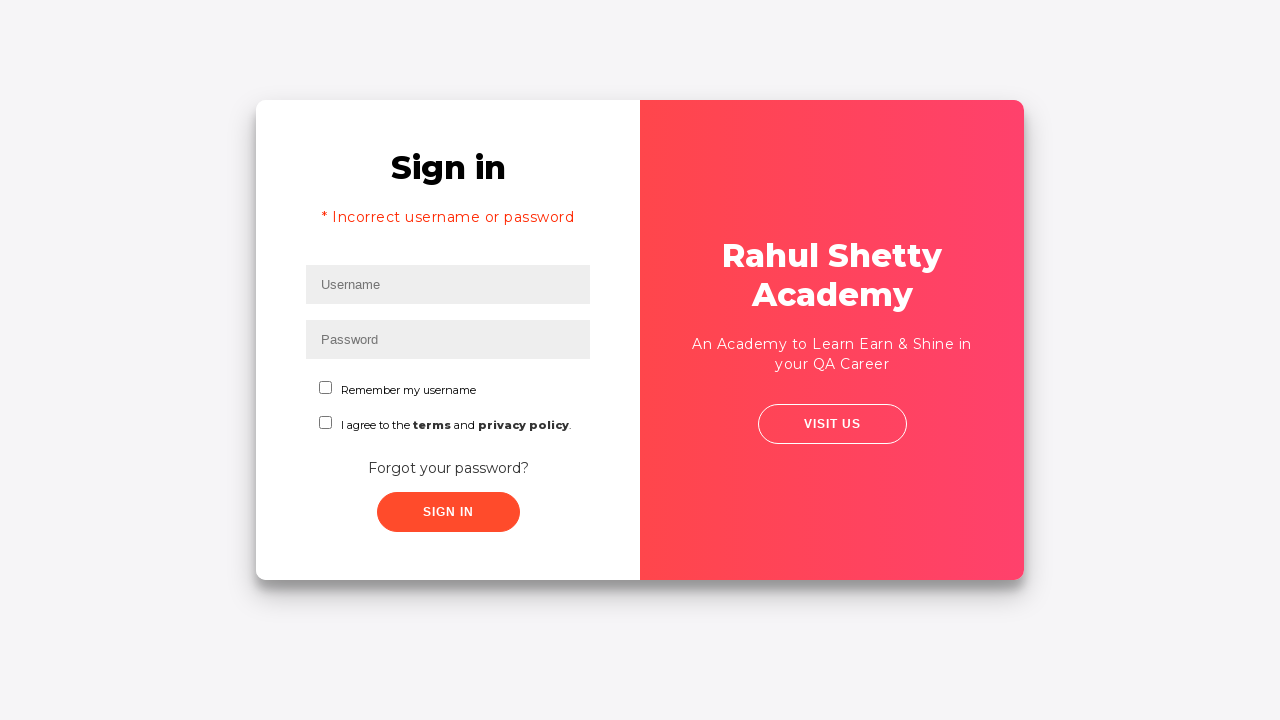

Filled username field with 'Tester' on login page on #inputUsername
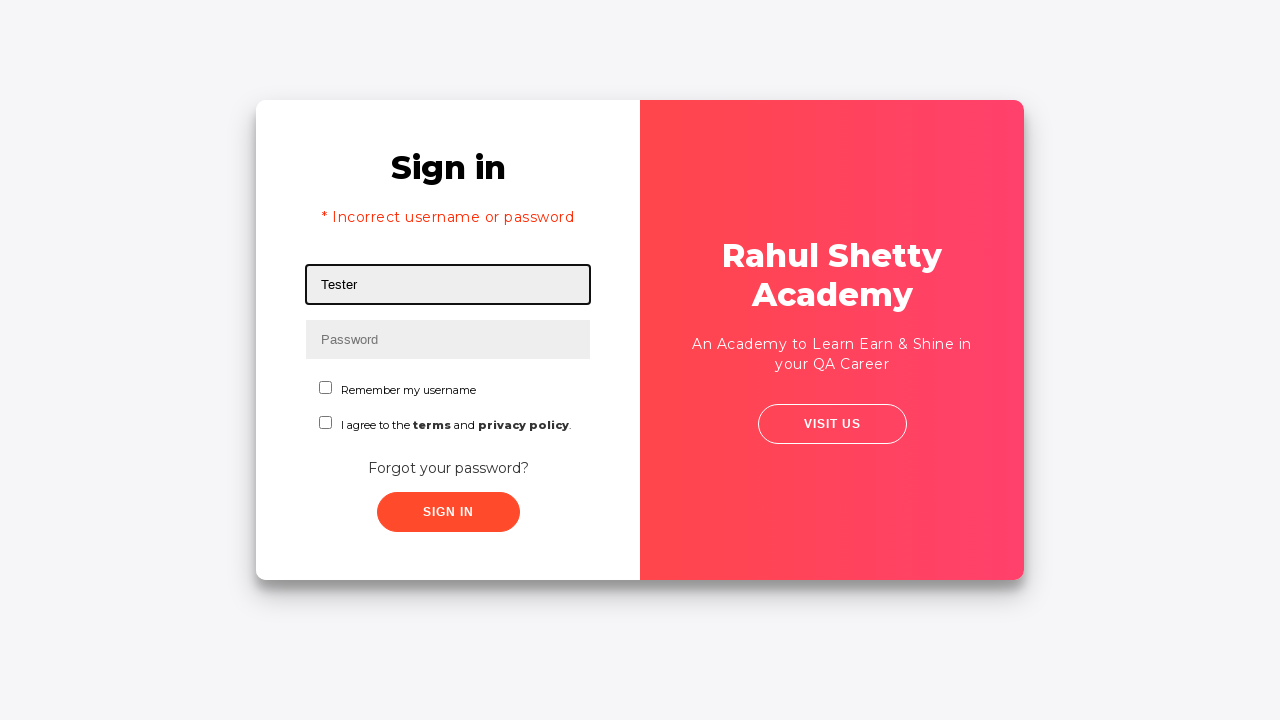

Filled password field with 'rahulshettyacademy' on input[type*='pass']
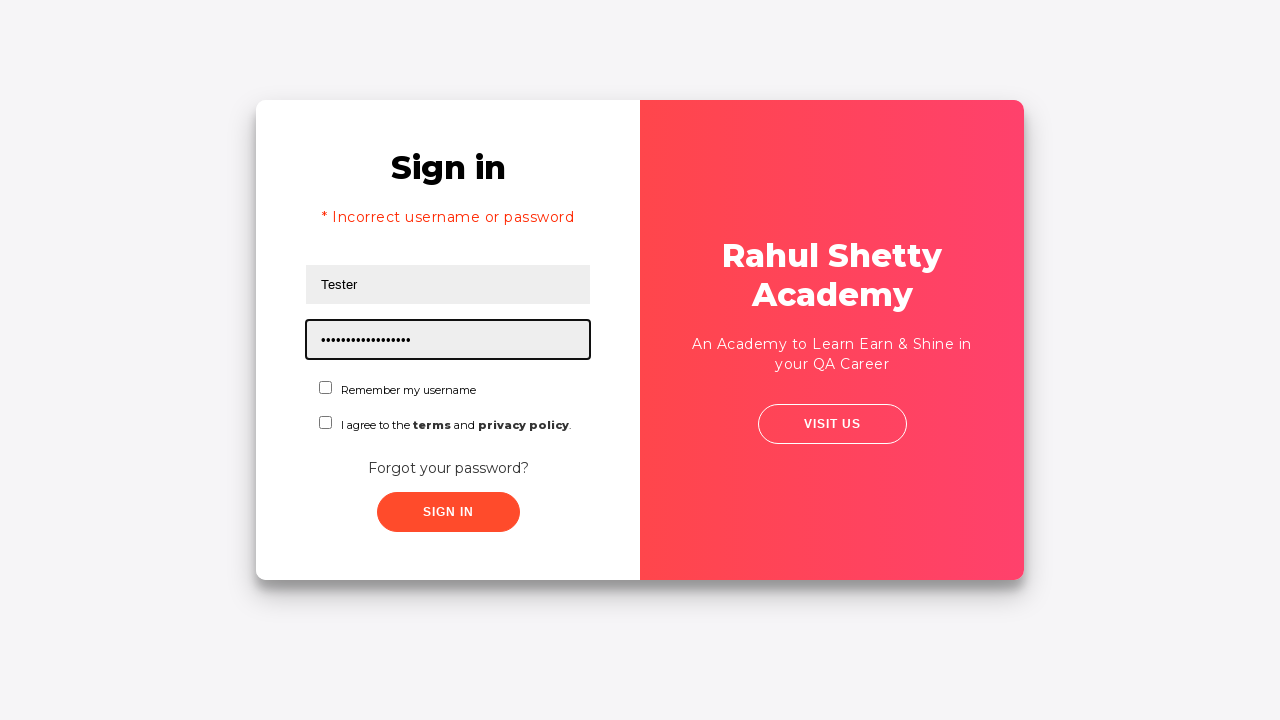

Checked 'Remember username' checkbox at (326, 388) on input[value='rmbrUsername']
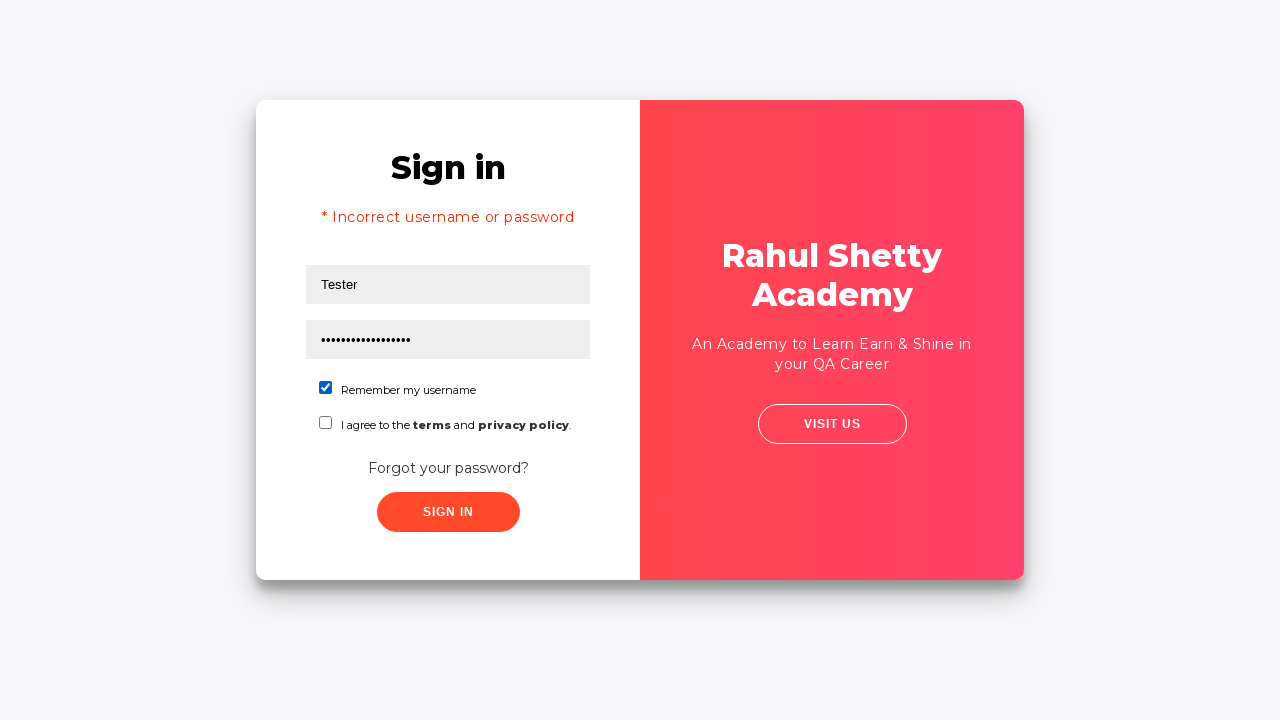

Waited 500ms before checking second checkbox
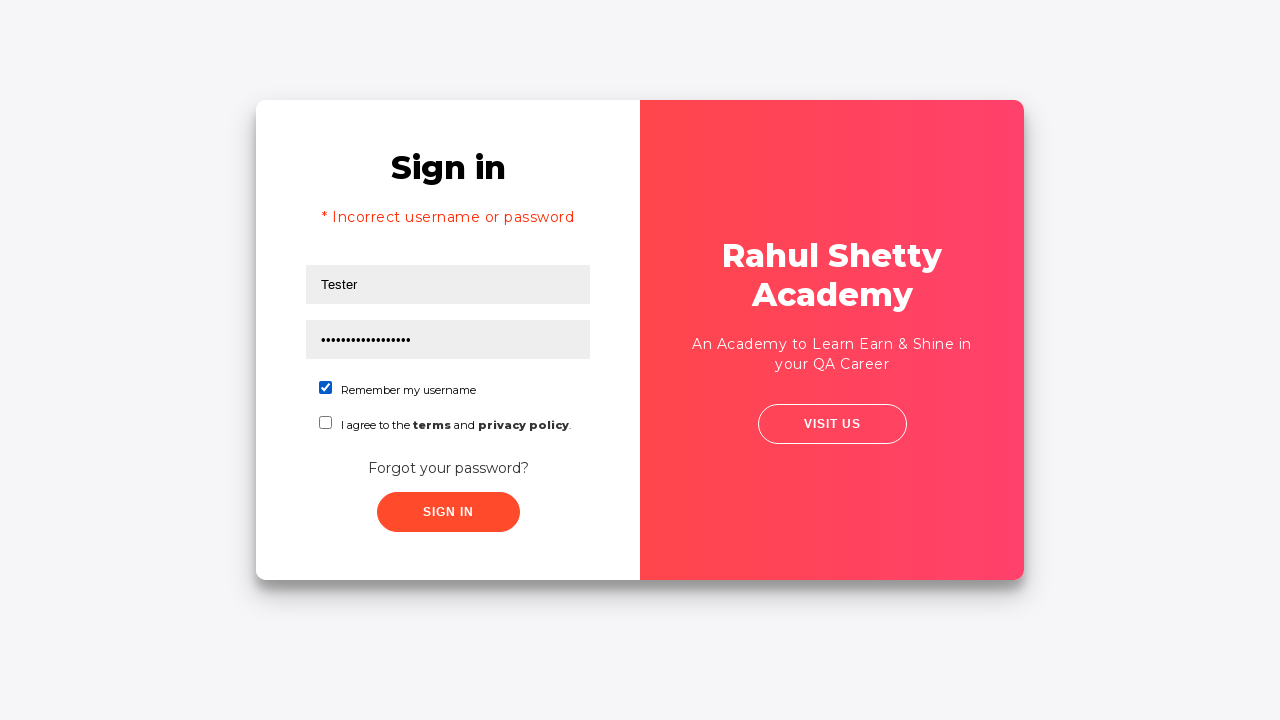

Checked second checkbox (chkboxTwo) at (326, 422) on xpath=//input[@name='chkboxTwo']
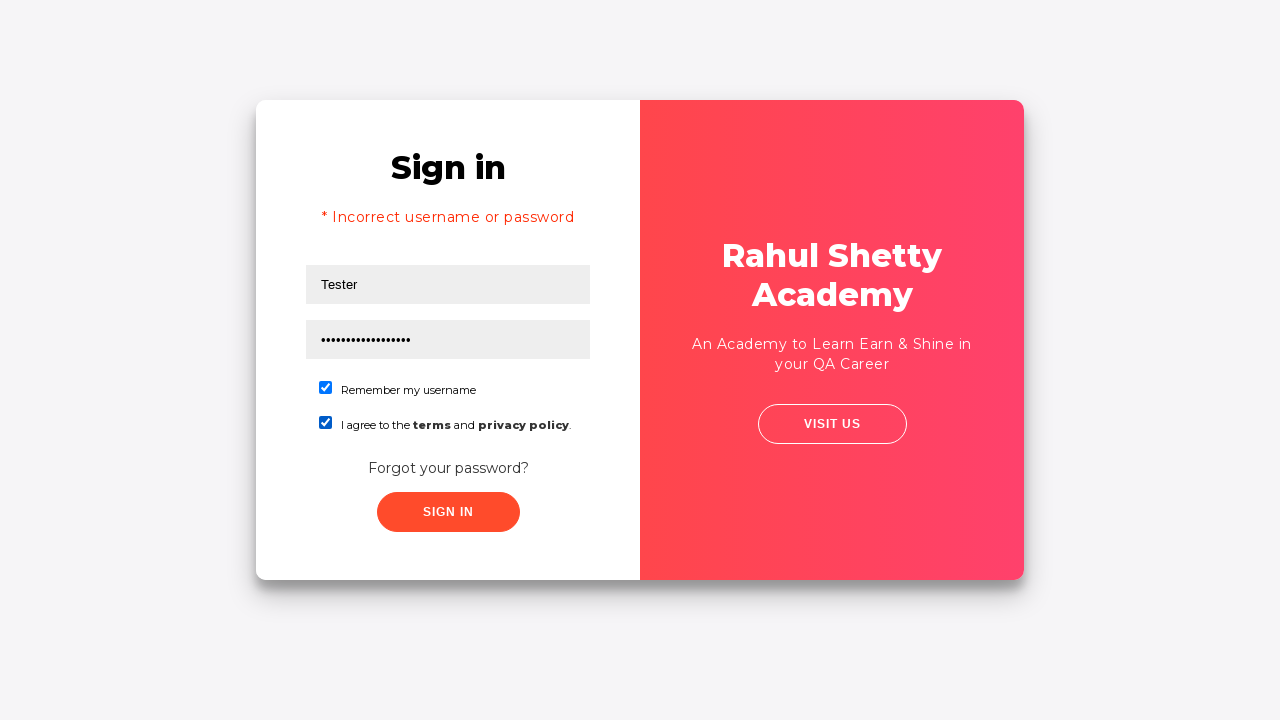

Clicked final submit button to log in at (448, 512) on xpath=//button[contains(@class,'submit')]
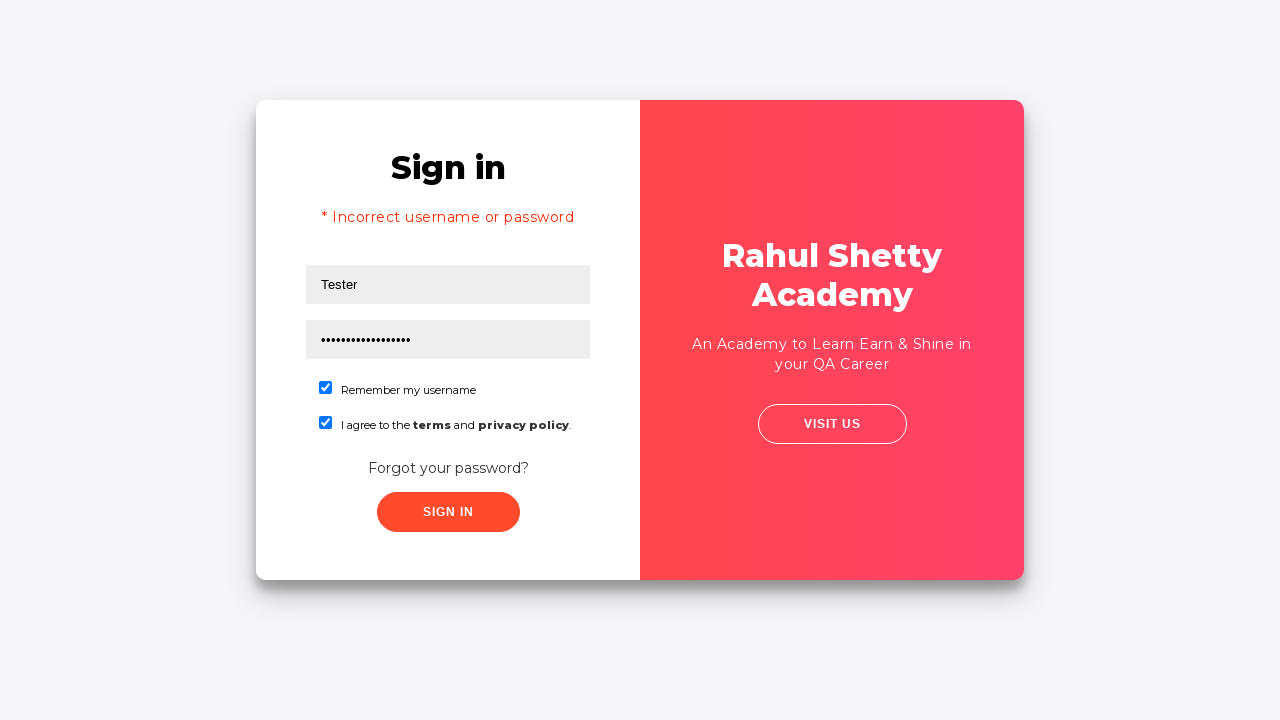

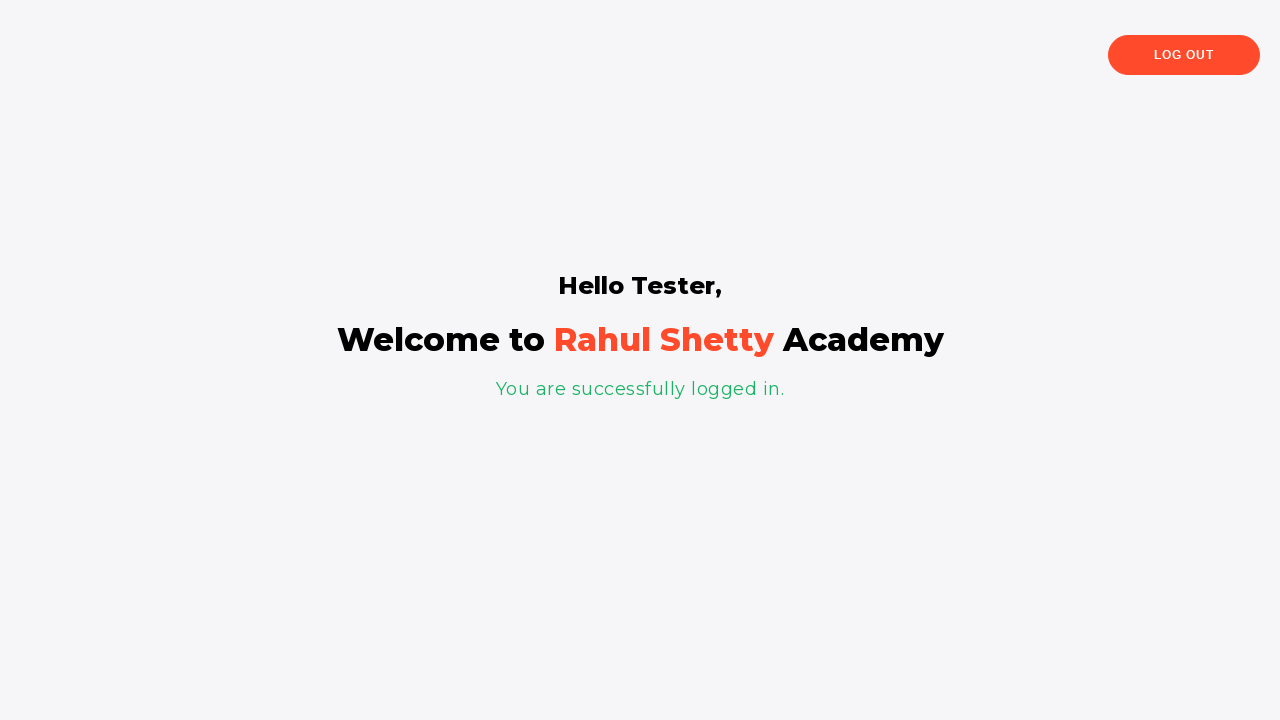